Tests drag and drop functionality on jQueryUI's droppable demo page by switching to an iframe and dragging an element onto a drop target

Starting URL: http://jqueryui.com/demos/droppable/

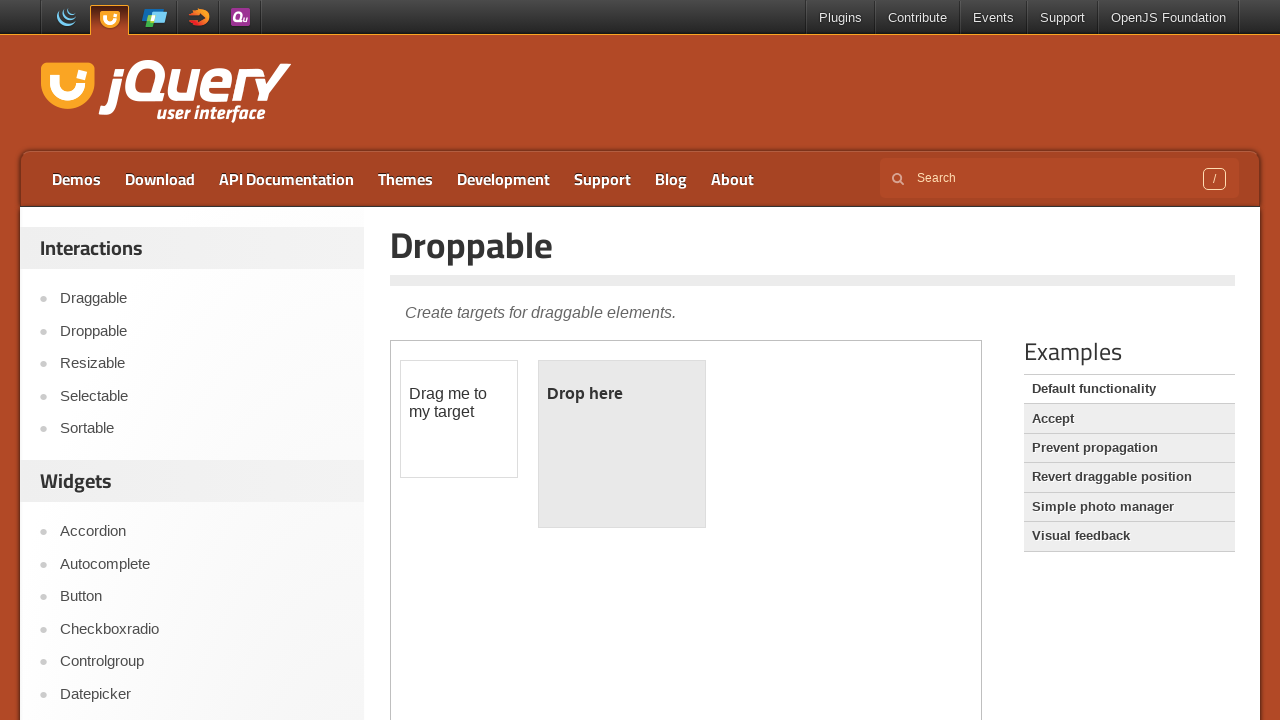

Located iframe with demo-frame class
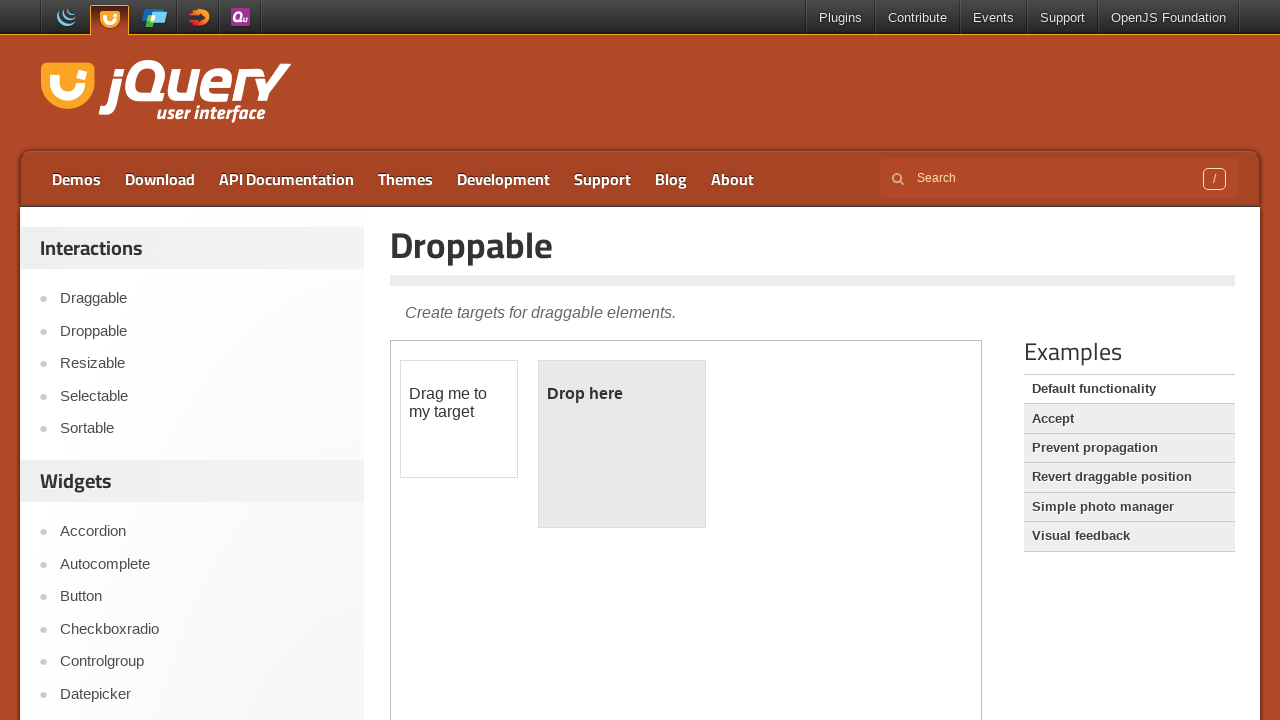

Located draggable element with ID 'draggable' in iframe
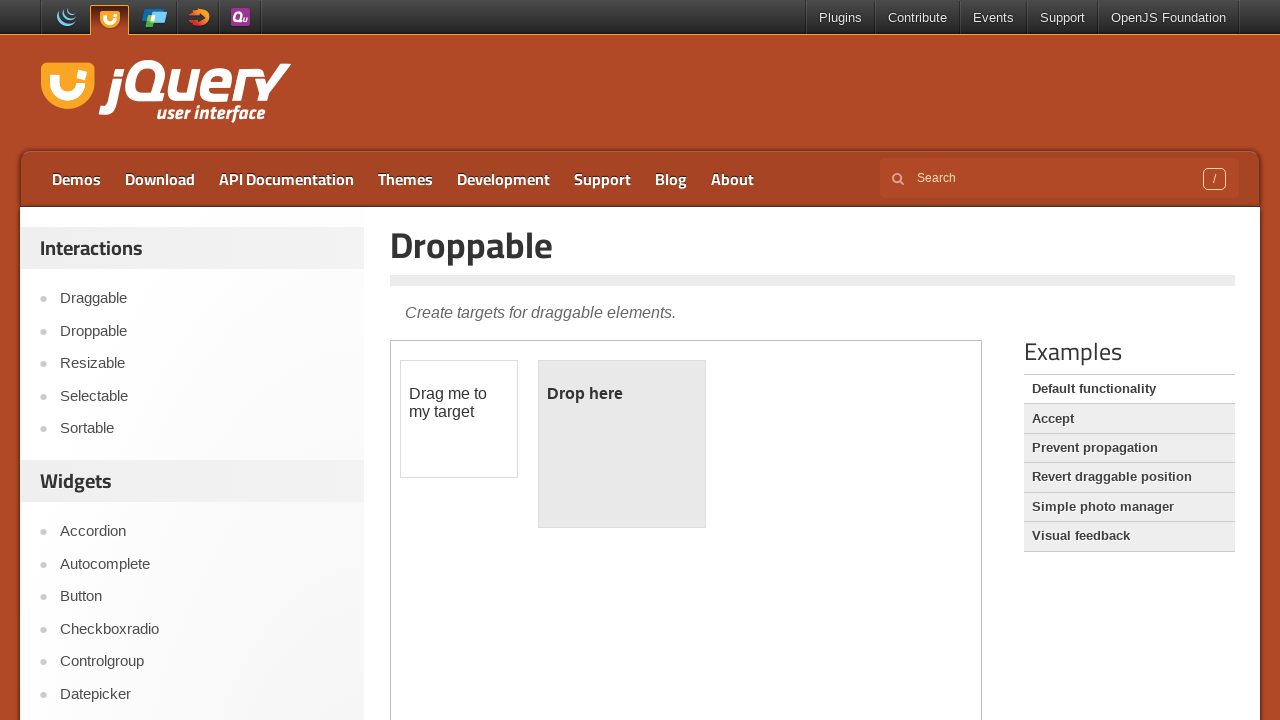

Located droppable element with ID 'droppable' in iframe
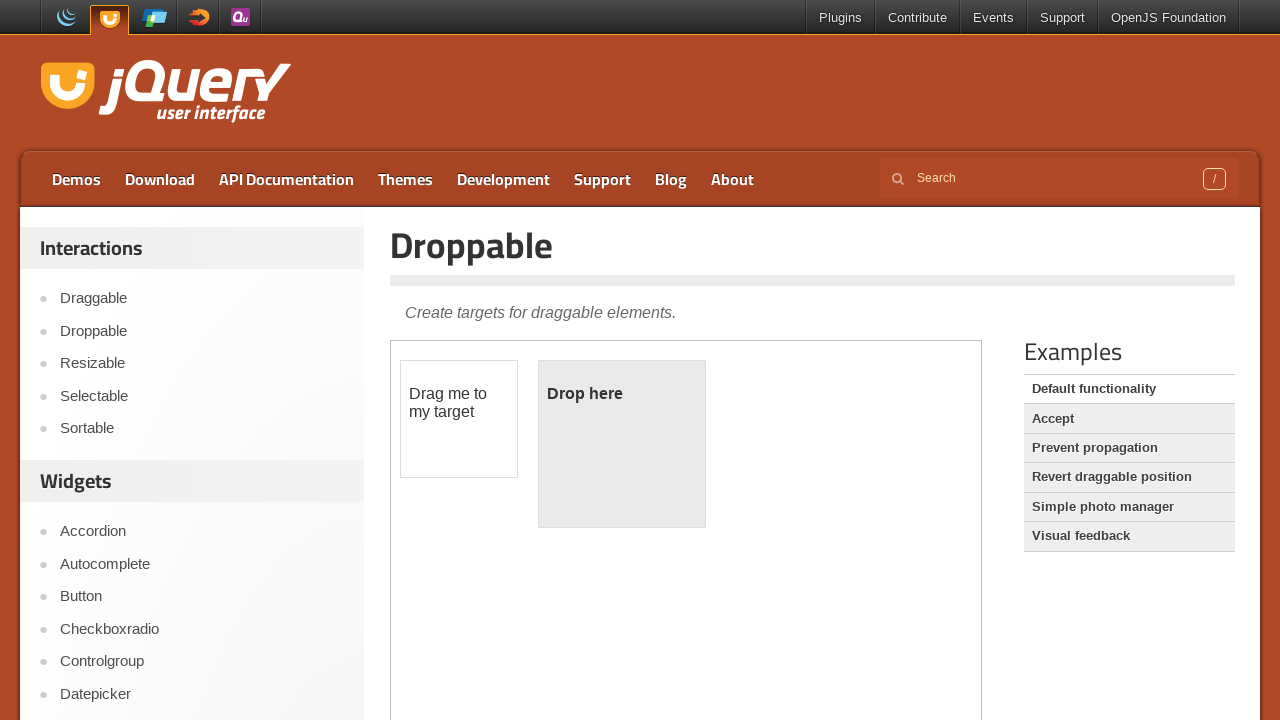

Draggable element became visible
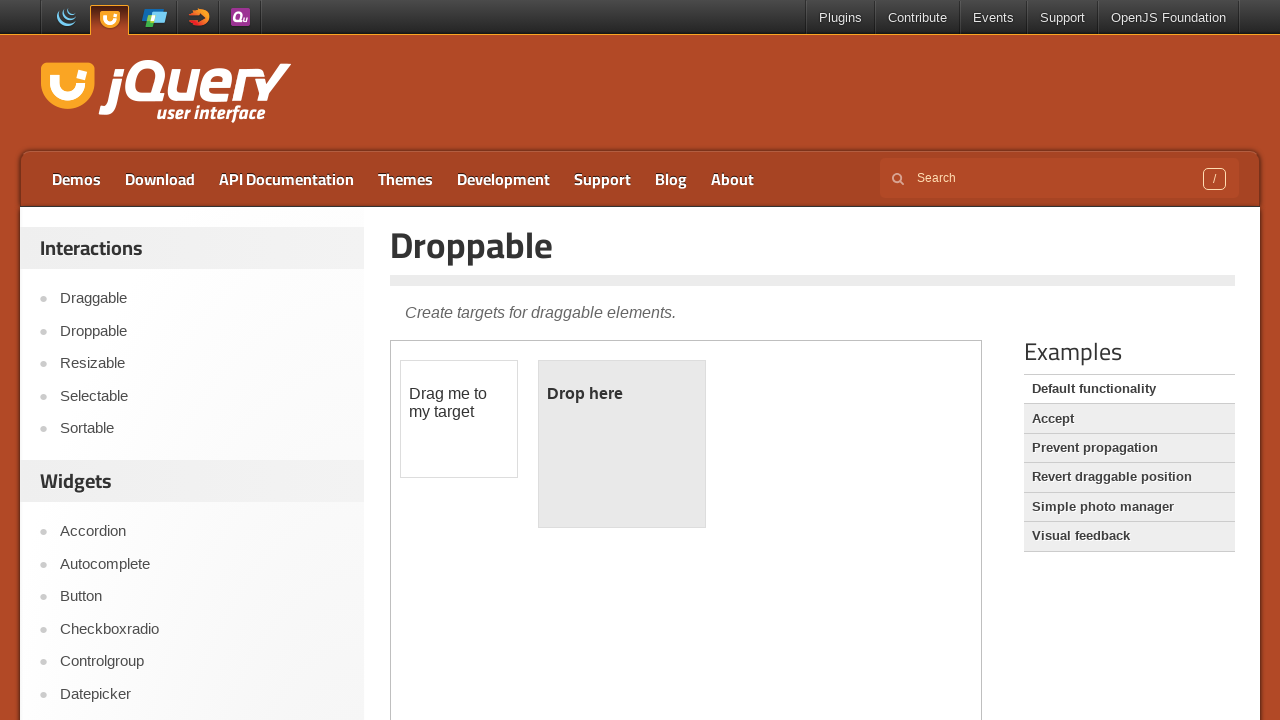

Droppable element became visible
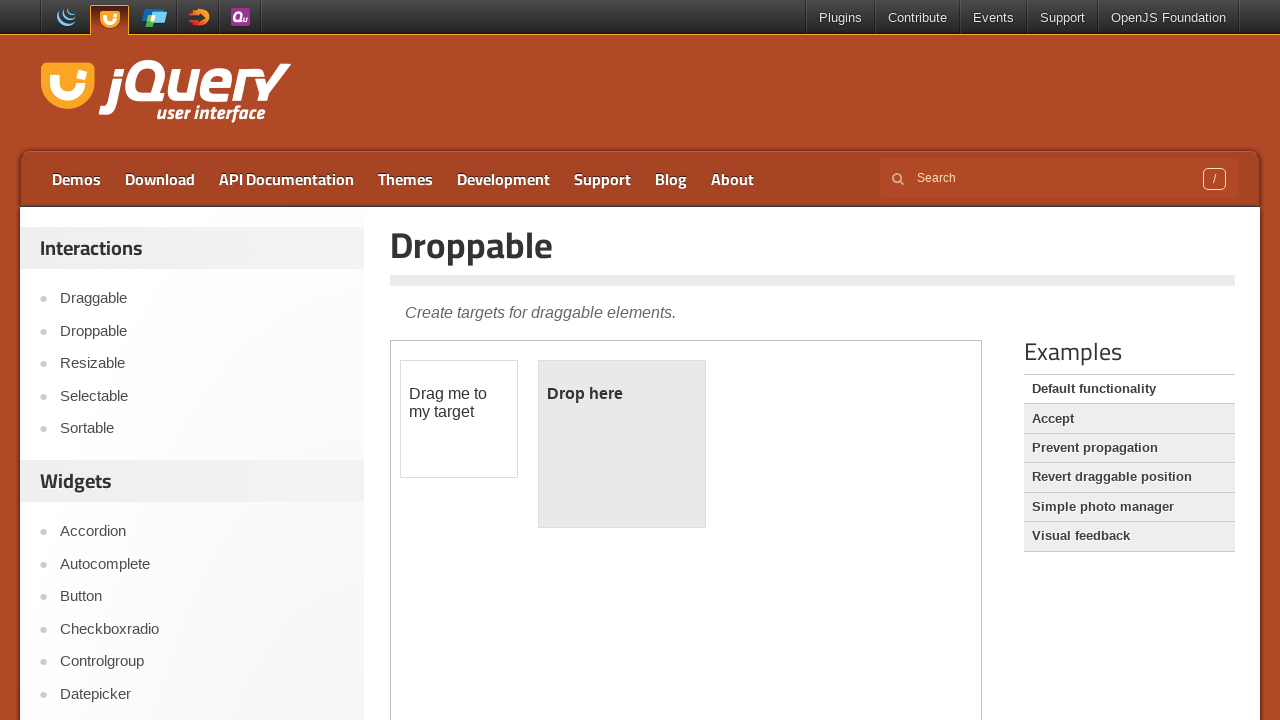

Dragged element onto drop target at (622, 444)
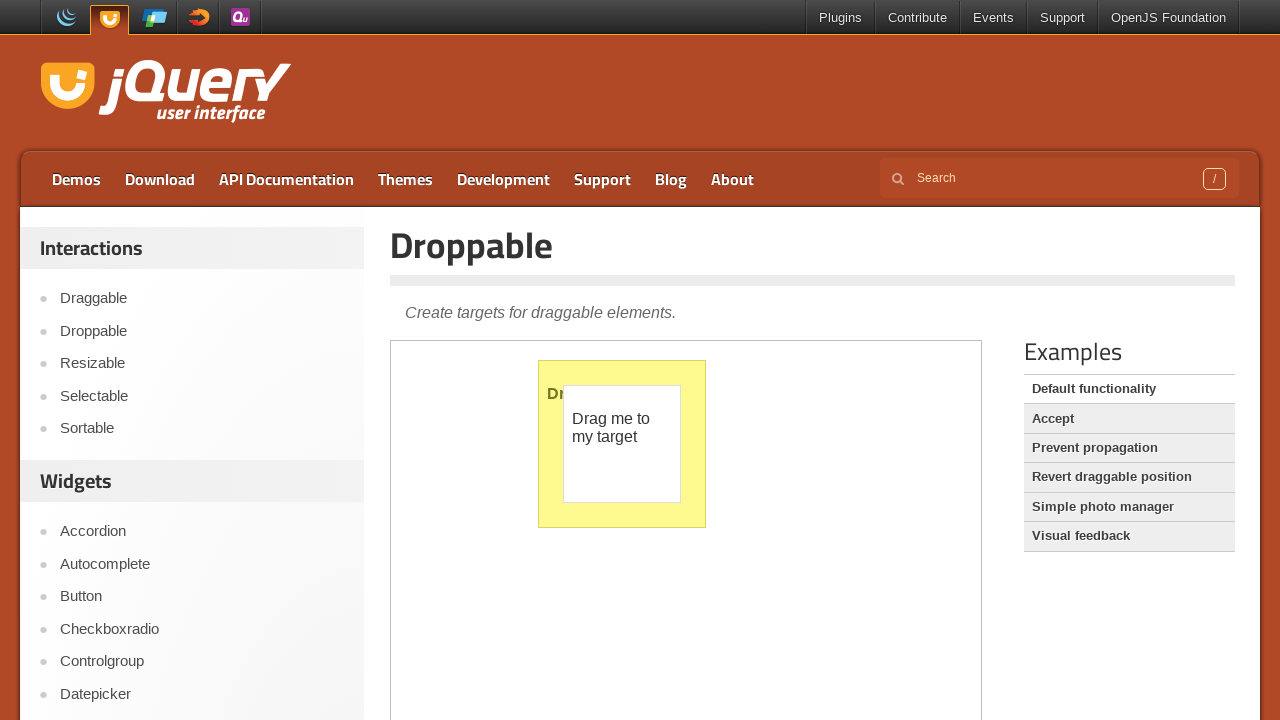

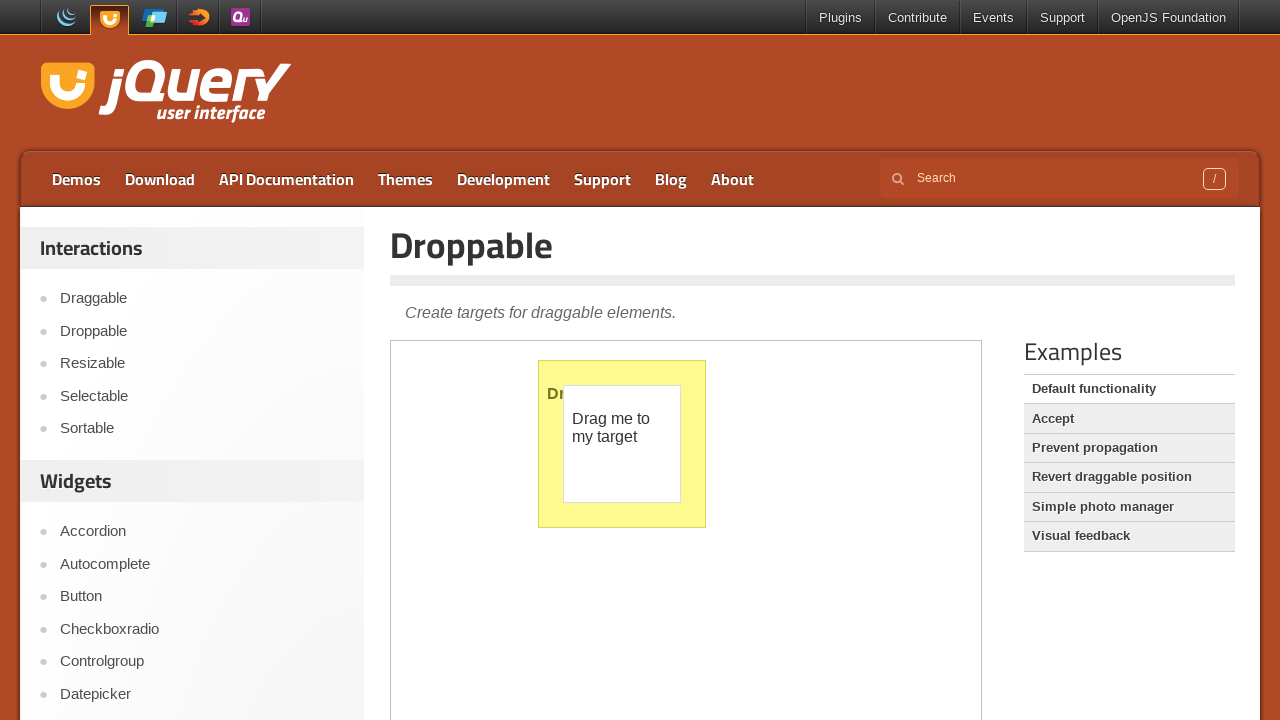